Tests autocomplete functionality by typing "ind" and selecting "India" from suggestions, then verifies radio button selection

Starting URL: https://rahulshettyacademy.com/AutomationPractice/

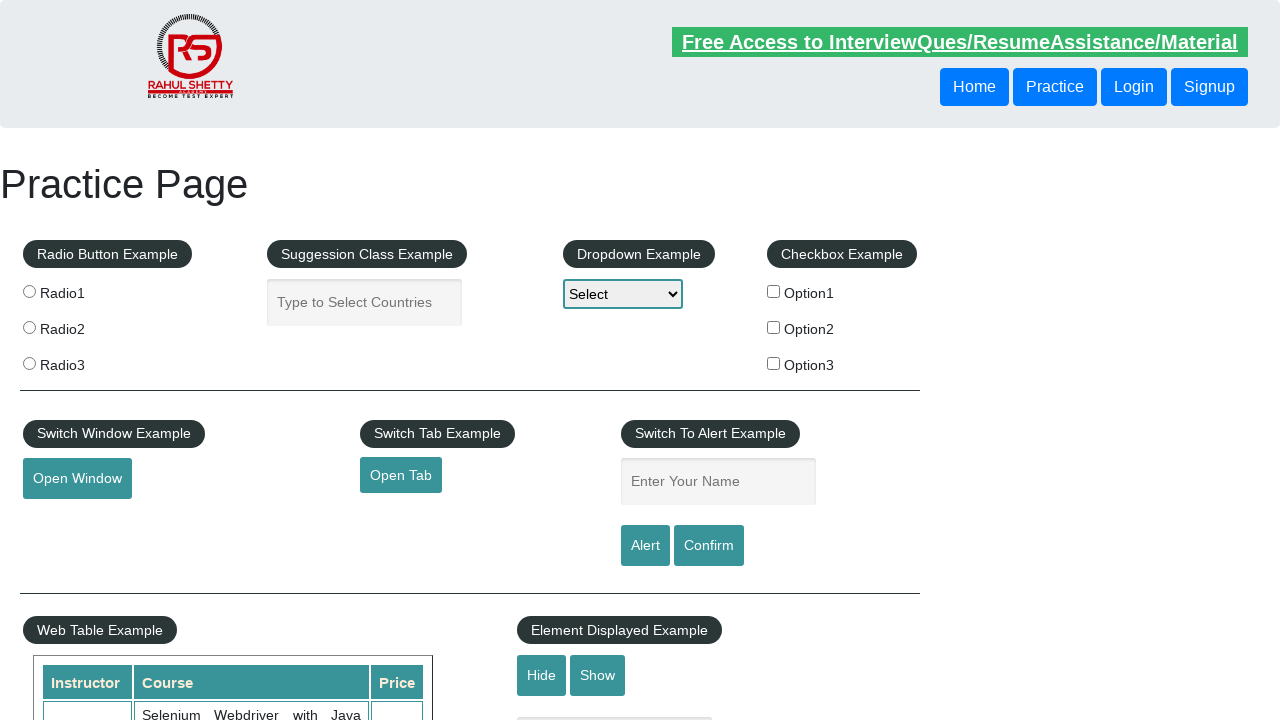

Typed 'ind' in autocomplete field on #autocomplete
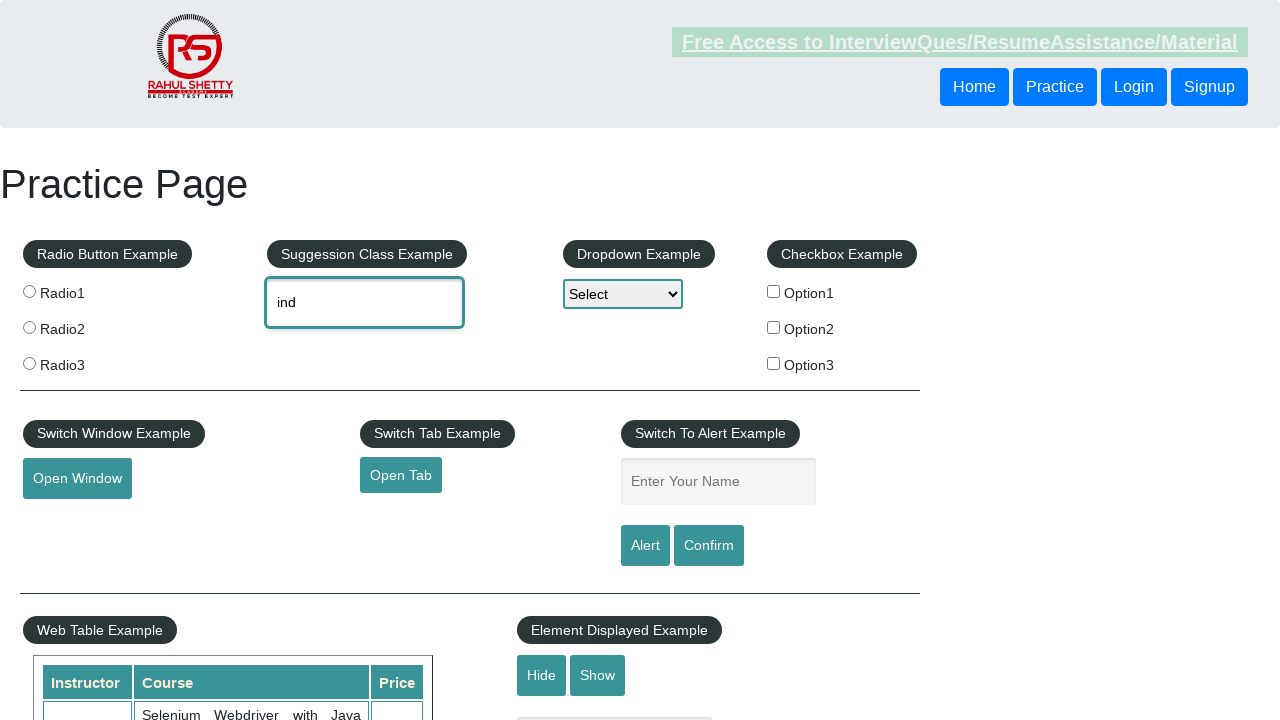

Autocomplete suggestions loaded
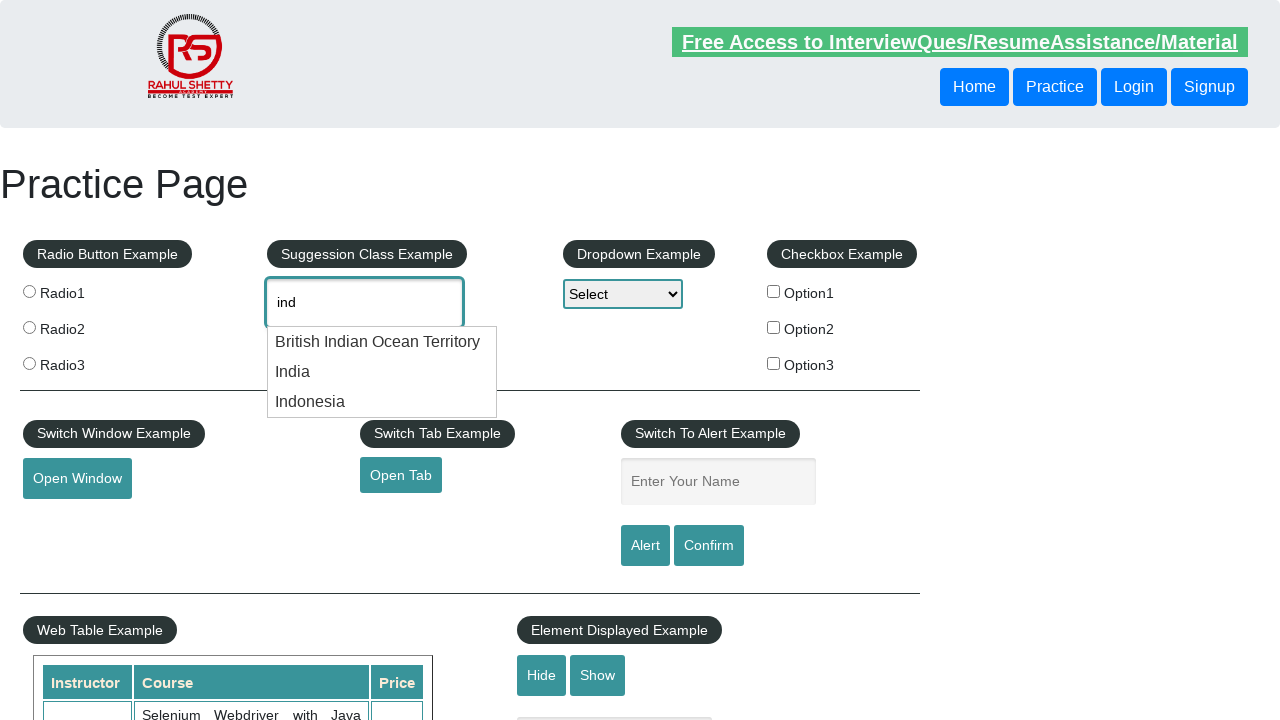

Retrieved all autocomplete suggestion items
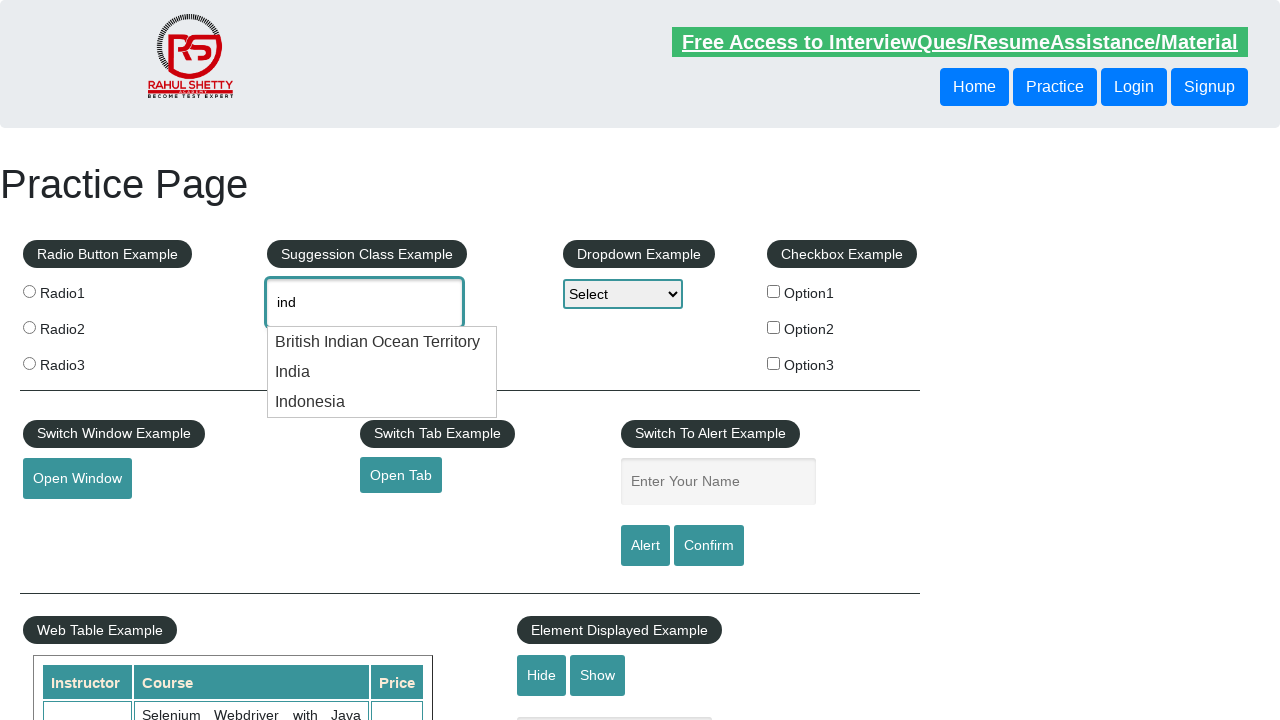

Selected 'India' from autocomplete suggestions at (382, 372) on li[class='ui-menu-item'] >> nth=1
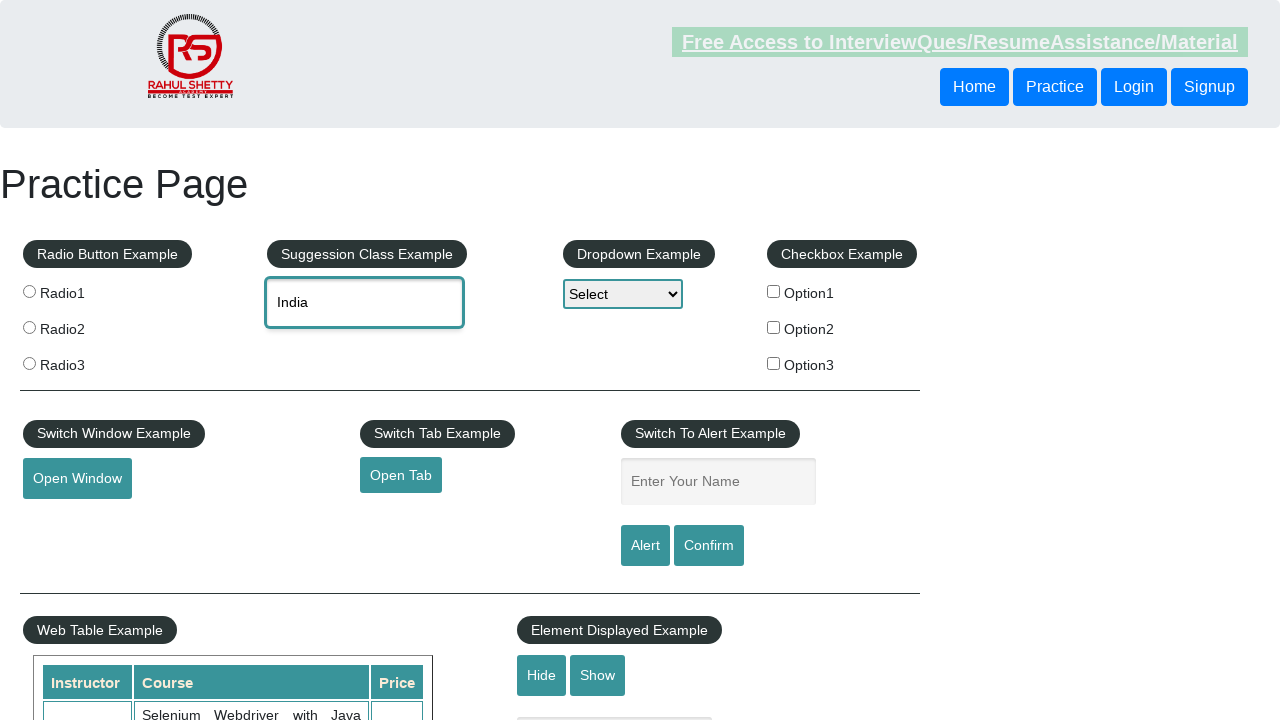

Verified autocomplete field contains 'India'
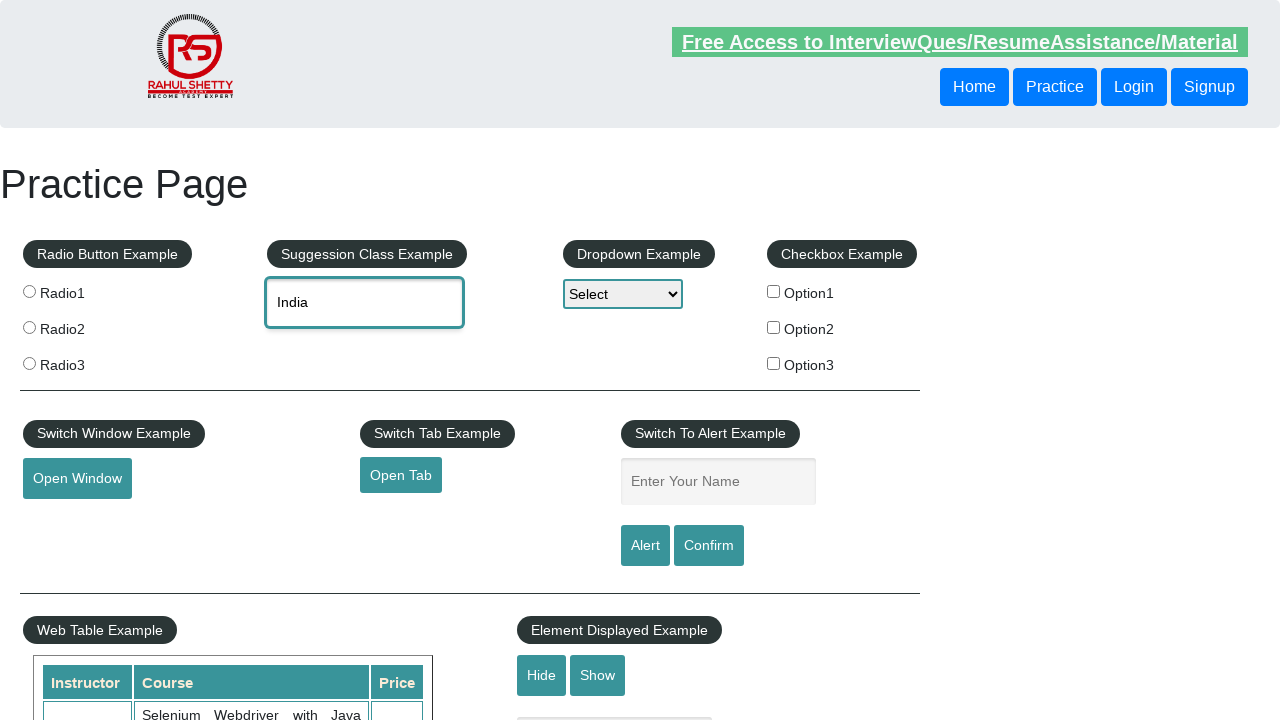

Retrieved all radio button elements
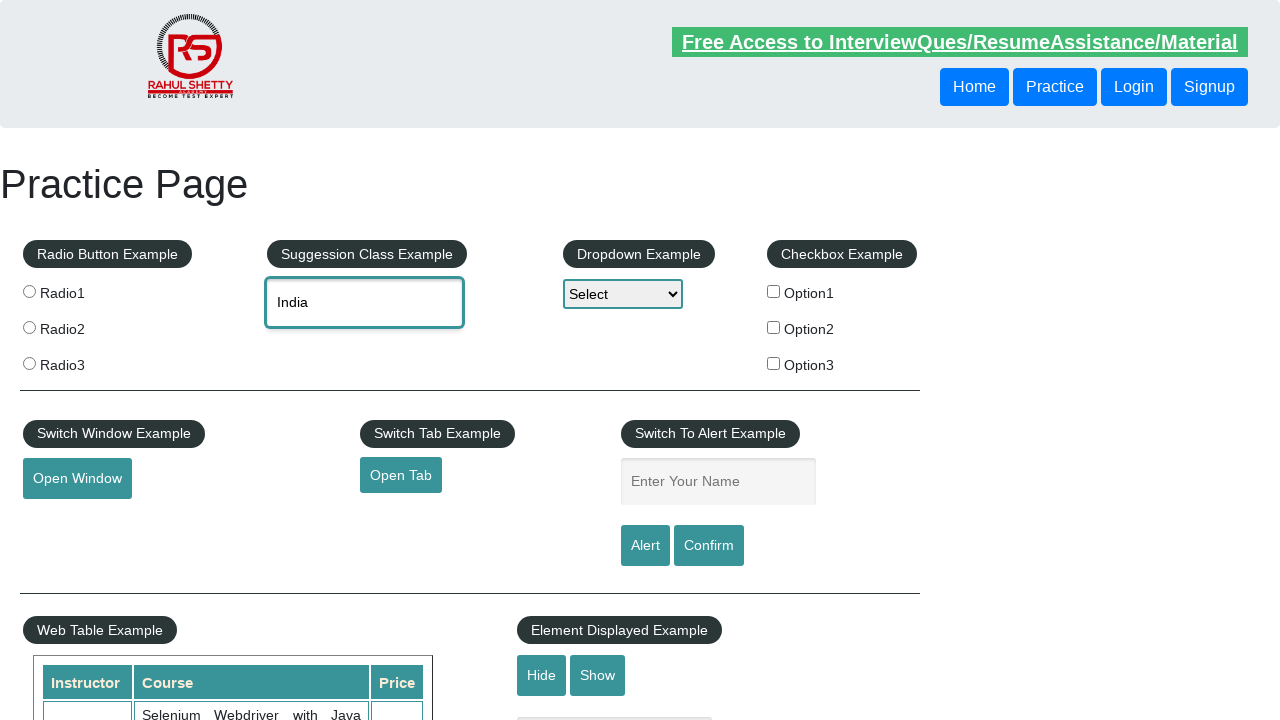

Clicked the third radio button at (29, 363) on .radioButton >> nth=2
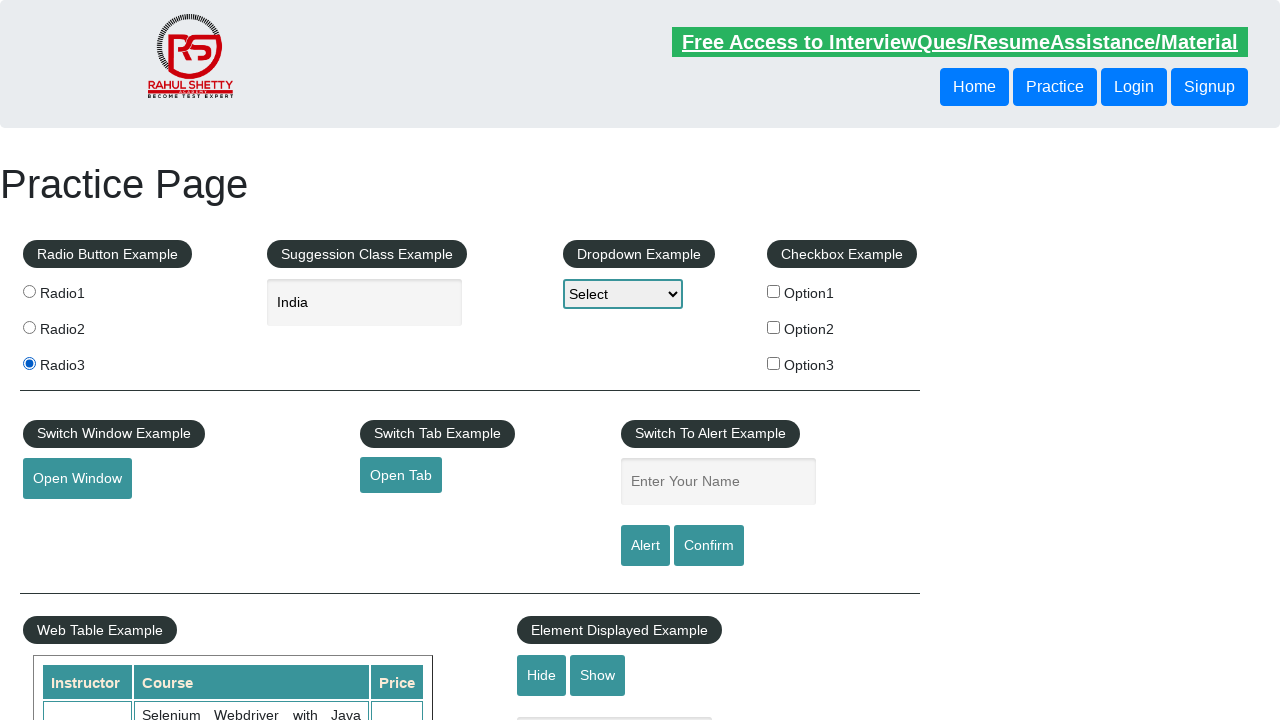

Verified the third radio button is selected
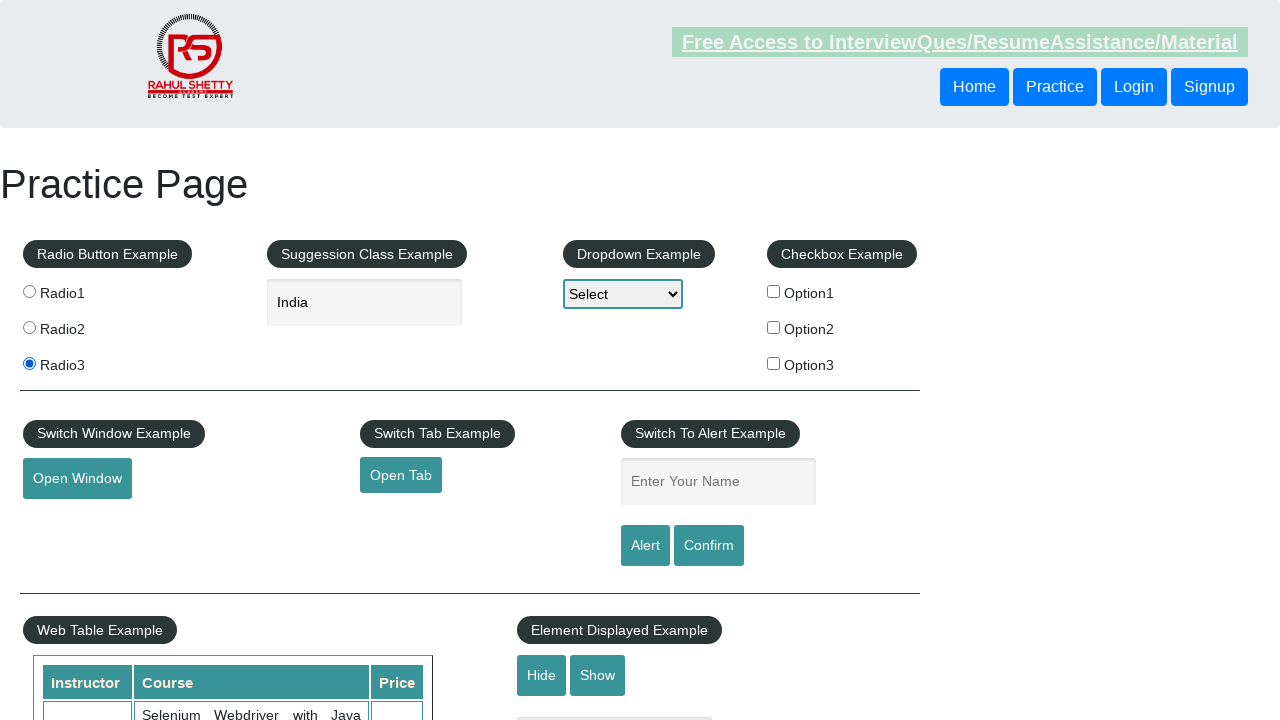

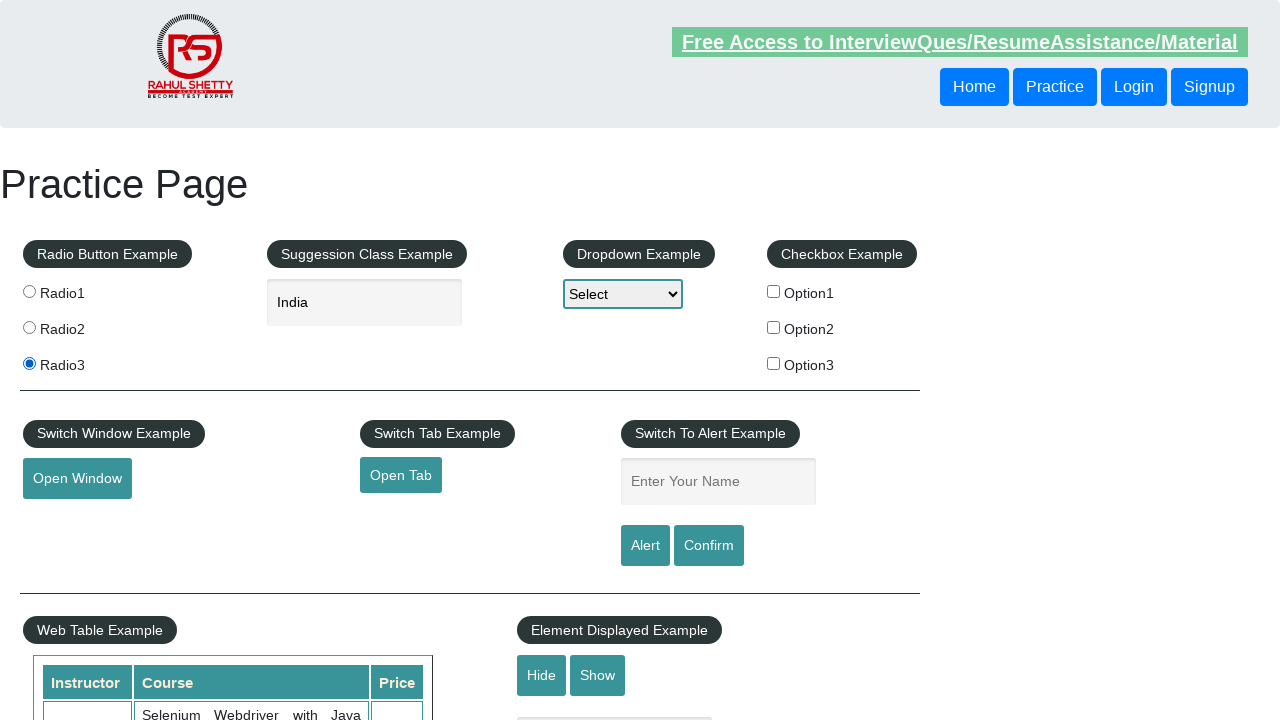